Tests alert cancellation functionality by navigating to cancel tab, triggering an alert, and dismissing it

Starting URL: https://demo.automationtesting.in/Alerts.html

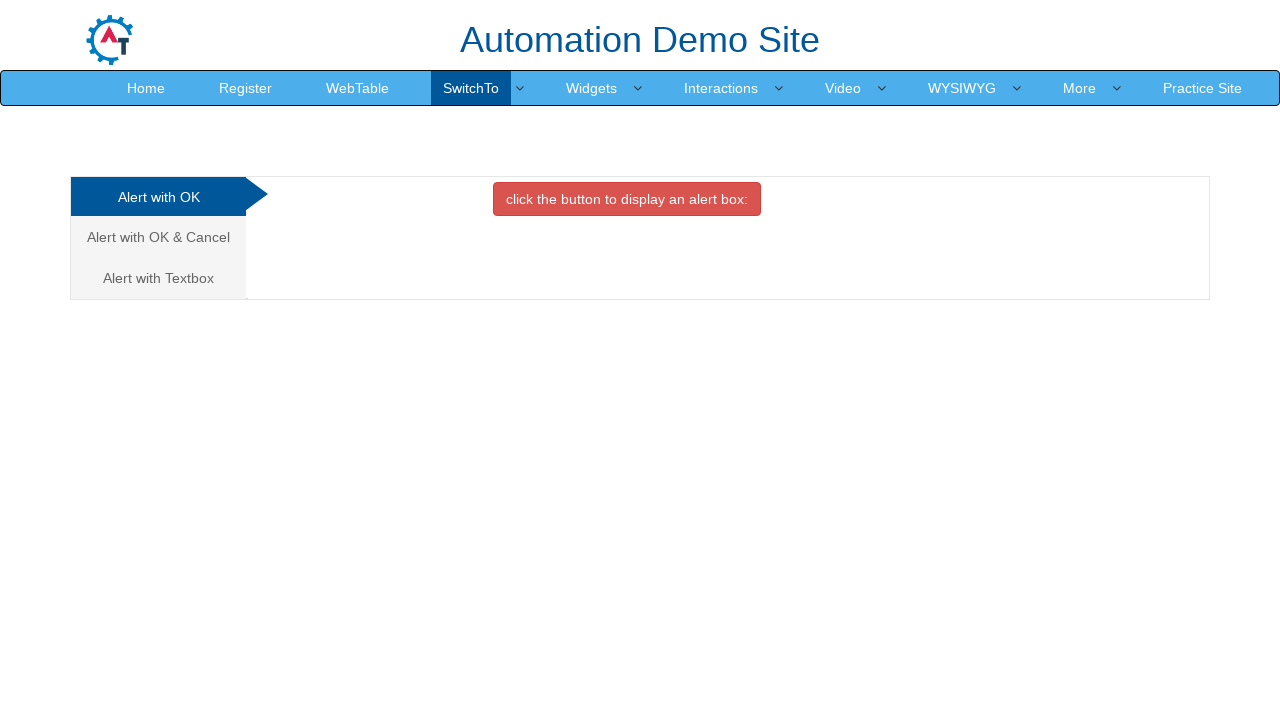

Clicked on Cancel tab at (158, 237) on xpath=/html/body/div[1]/div/div/div/div[1]/ul/li[2]/a
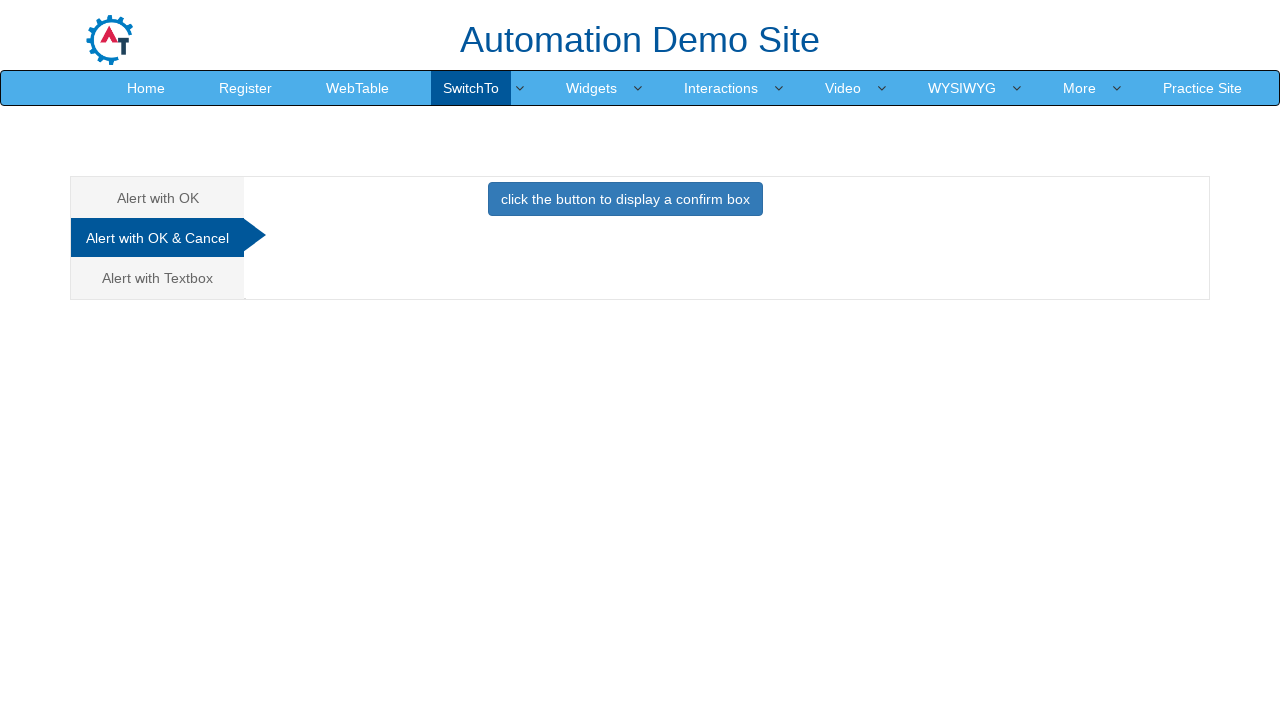

Clicked button to trigger alert at (625, 199) on xpath=//*[@id="CancelTab"]/button
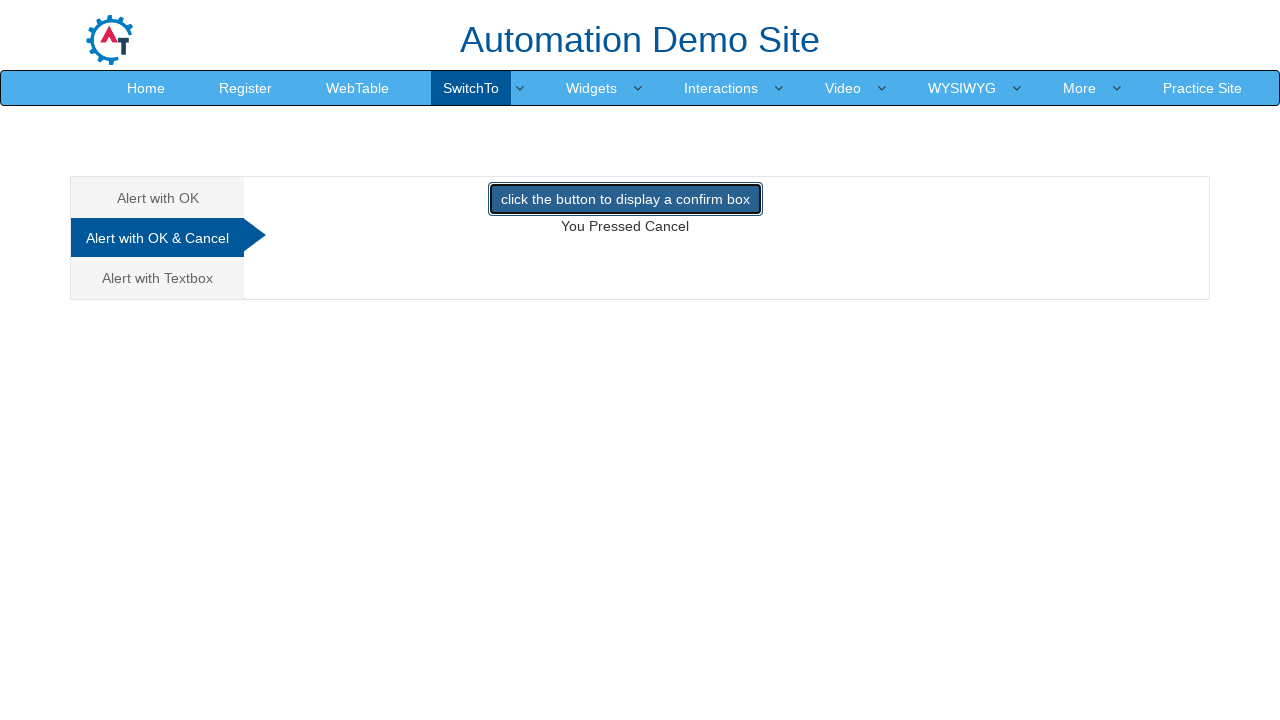

Set up dialog handler to dismiss alert
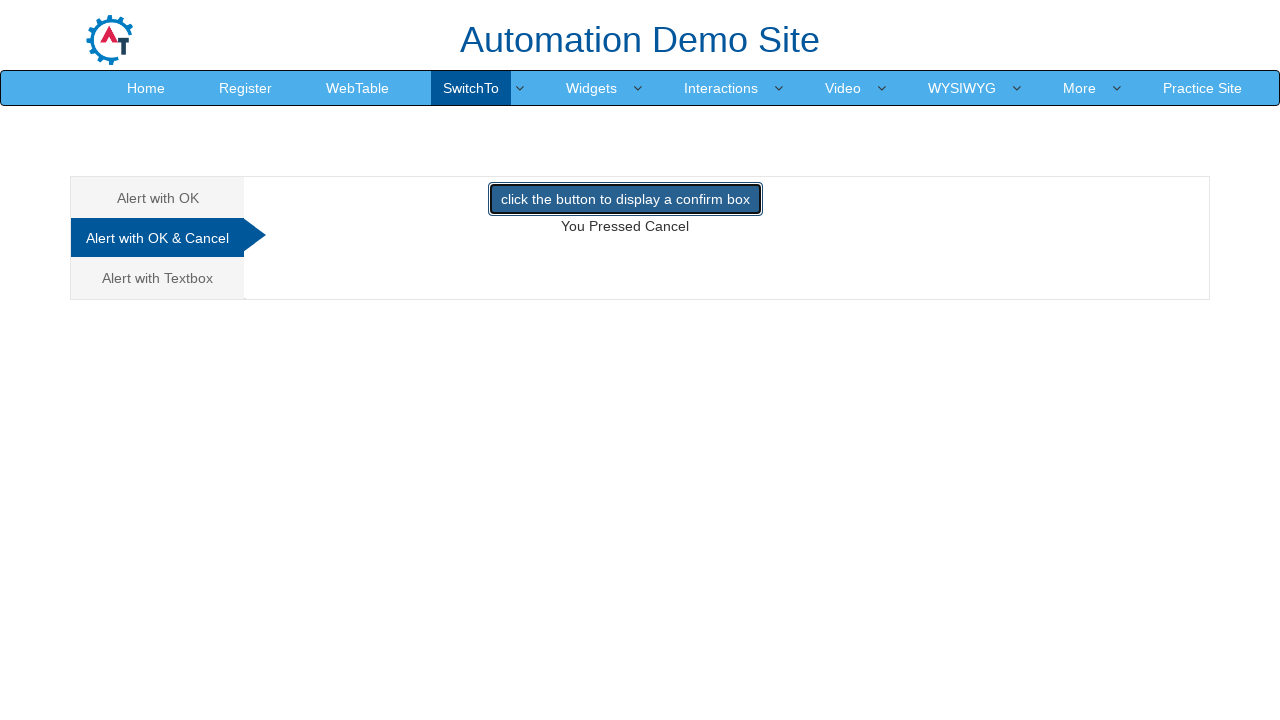

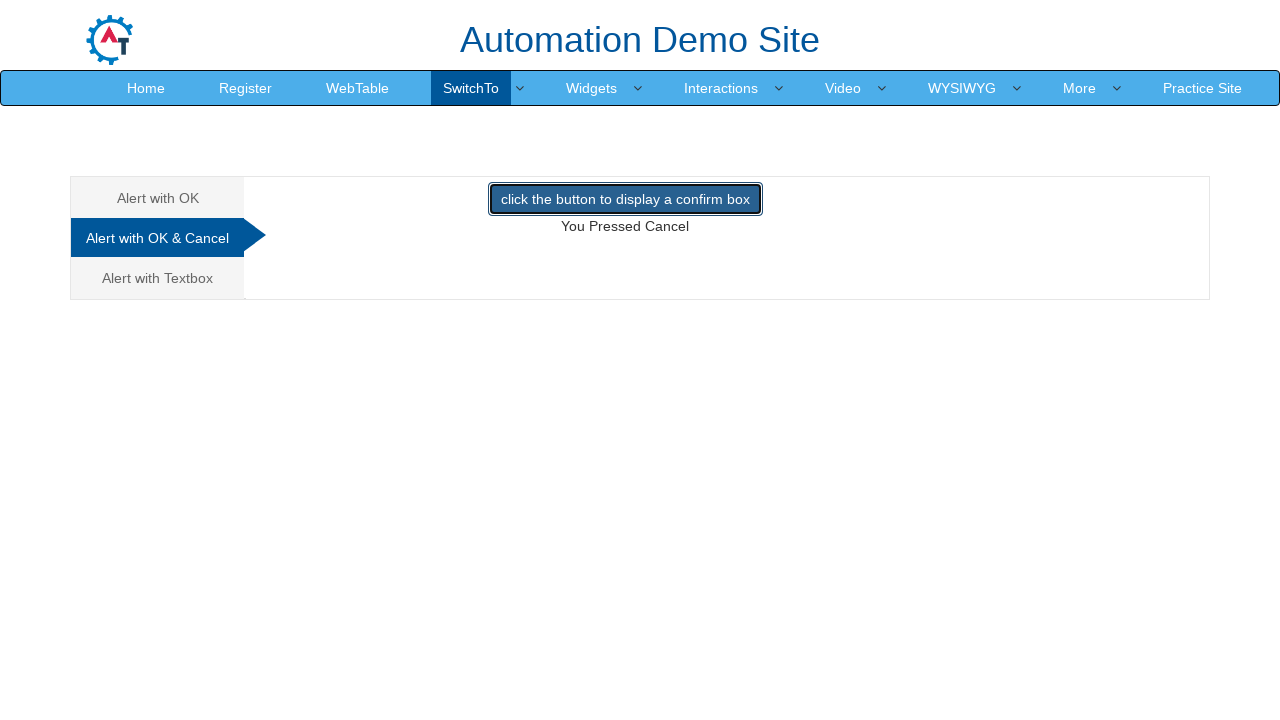